Clicks on Shots link in footer and navigates back

Starting URL: https://www.oneplus.in/

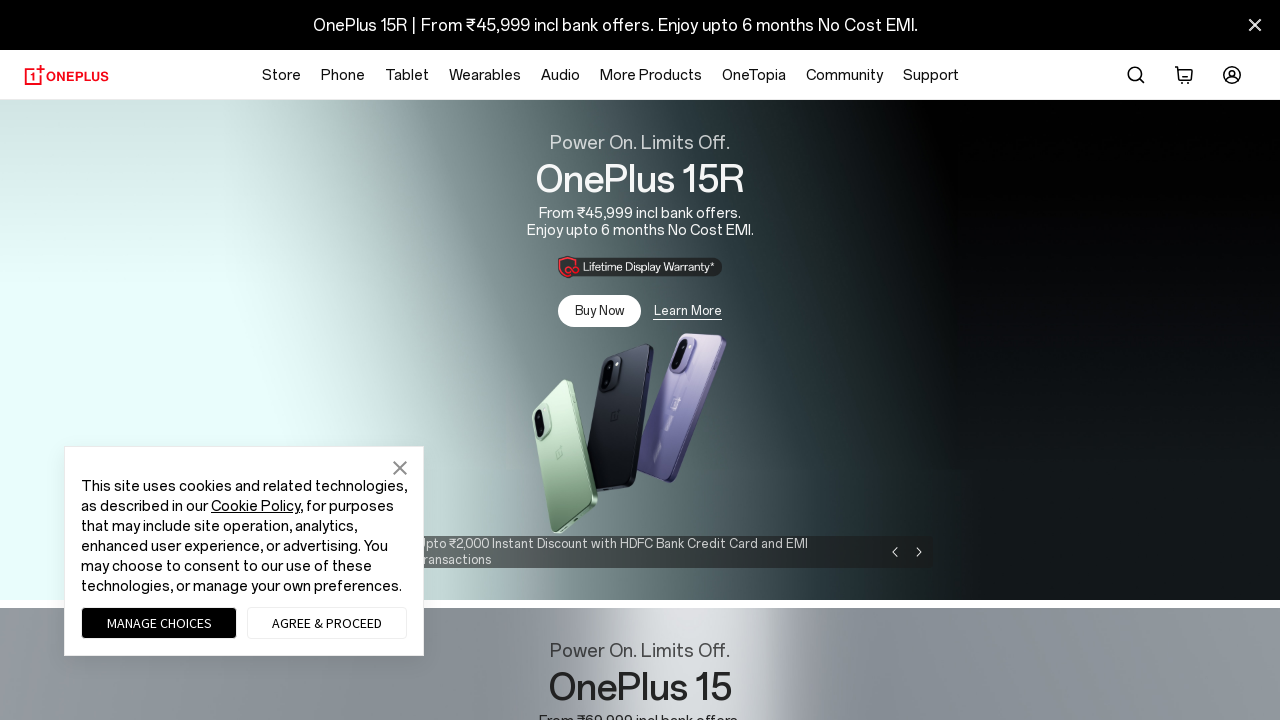

Clicked on Shots link in footer at (560, 406) on #footer >> dl:nth-child(3) >> li:nth-child(4) > a
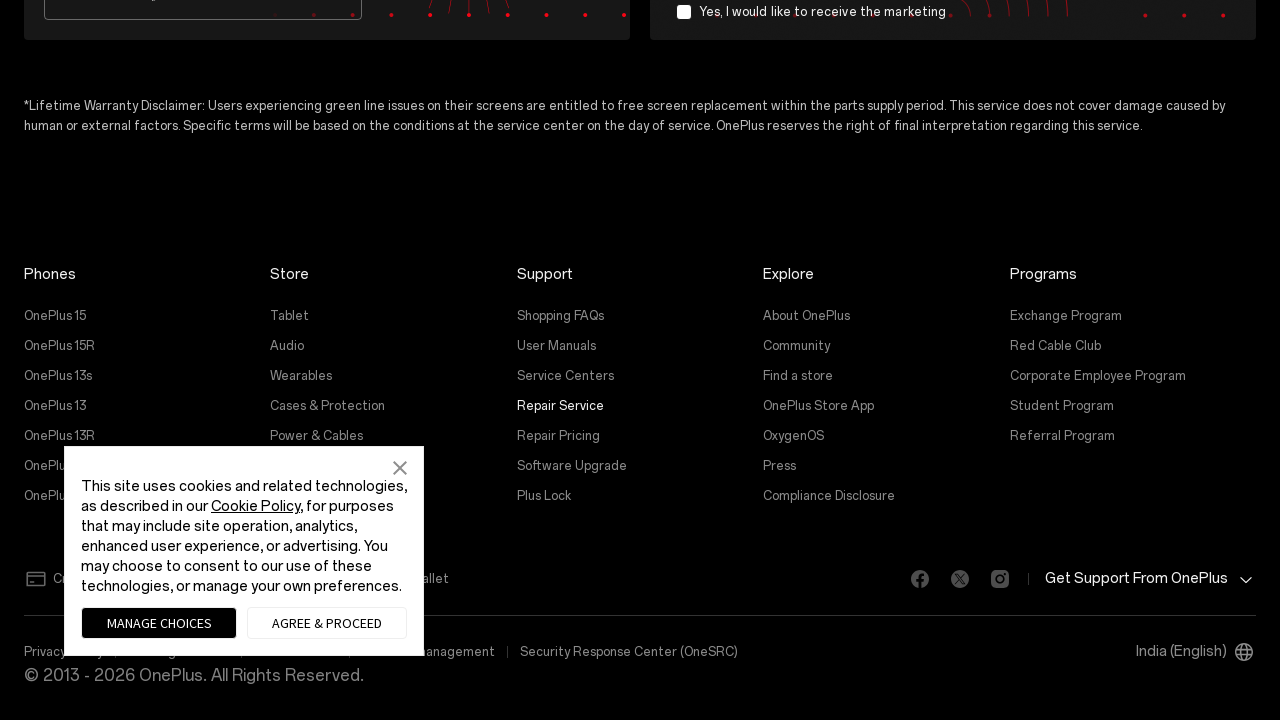

Navigated back to previous page
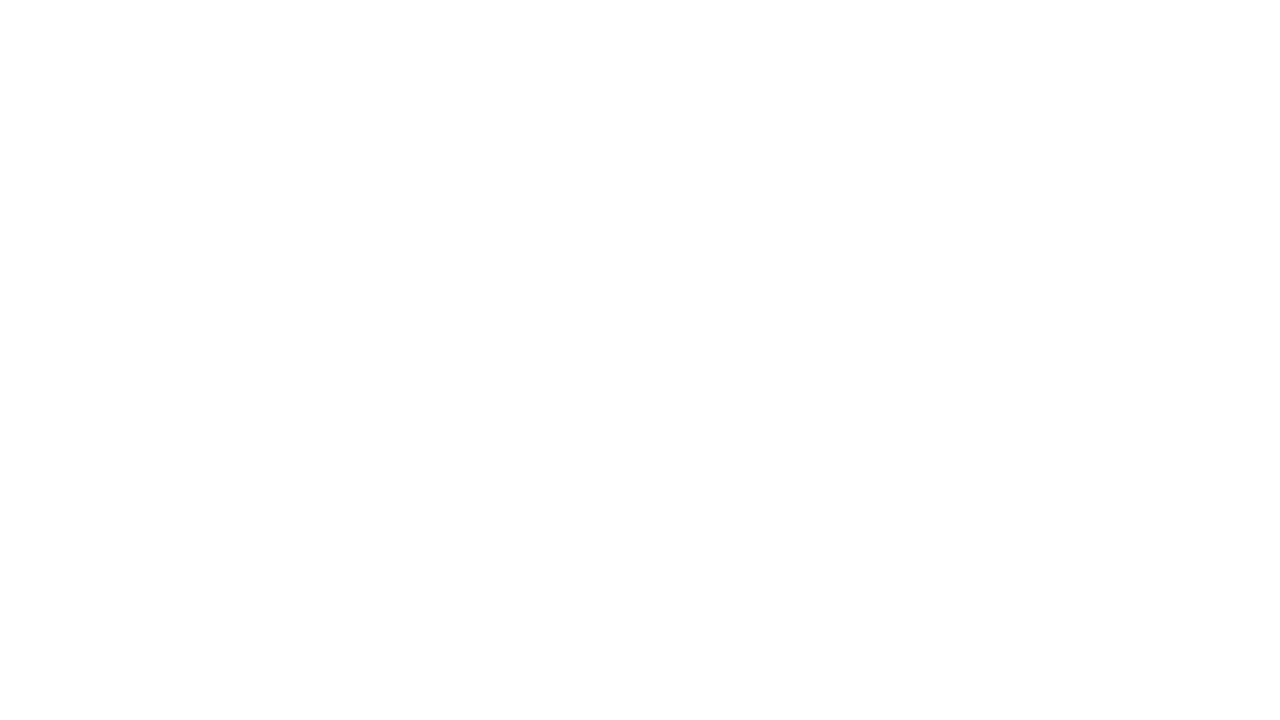

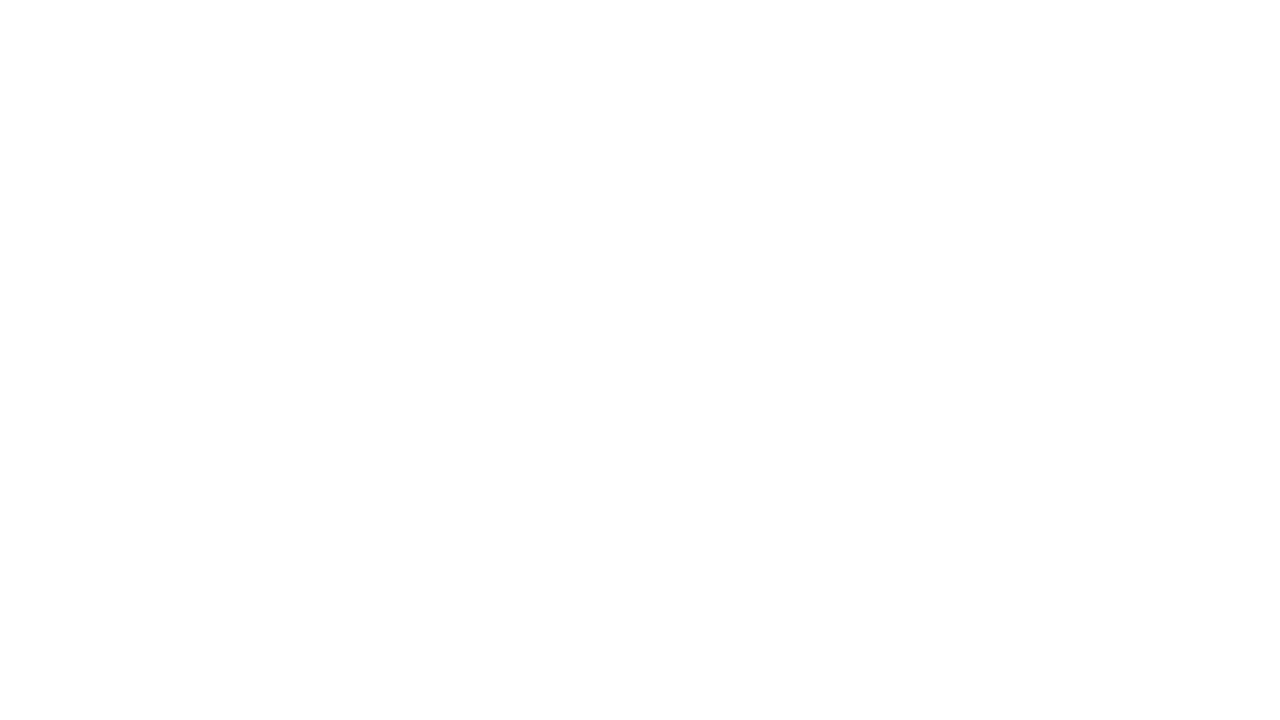